Tests the date picker widget by filling in a date value in the date picker input field

Starting URL: https://demoqa.com/date-picker

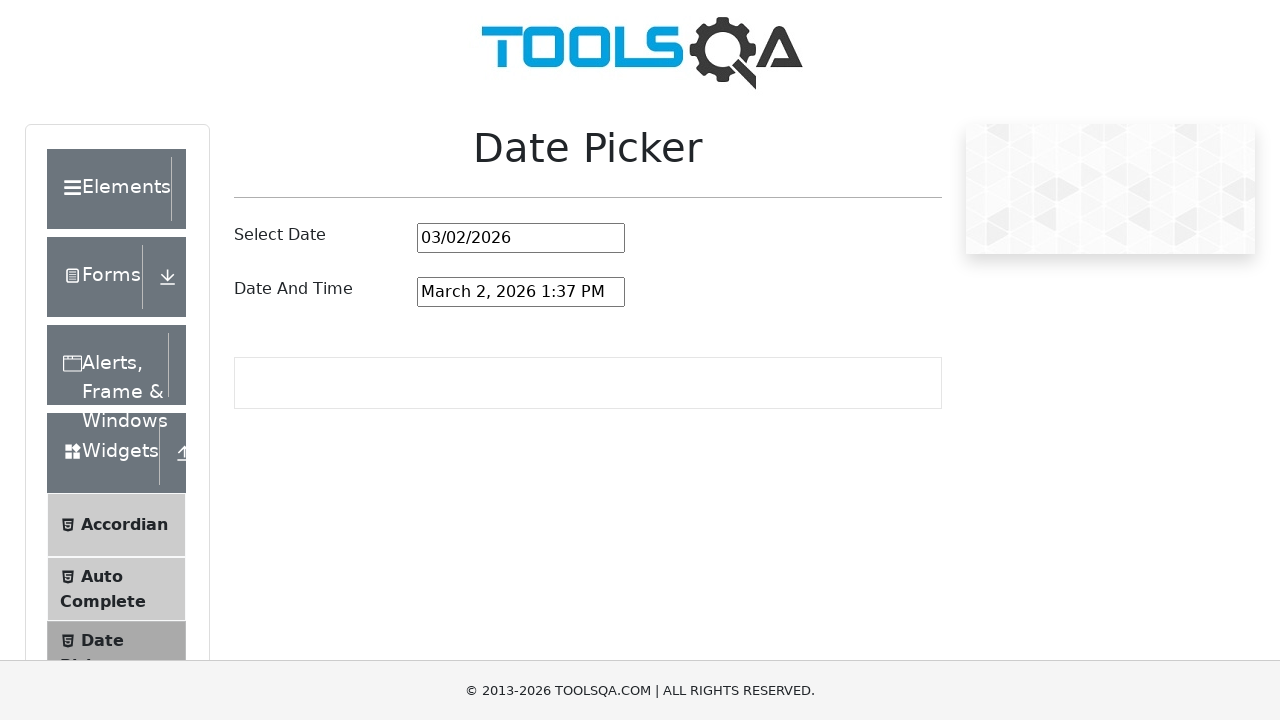

Filled date picker input field with date 03/15/2024 on #datePickerMonthYearInput
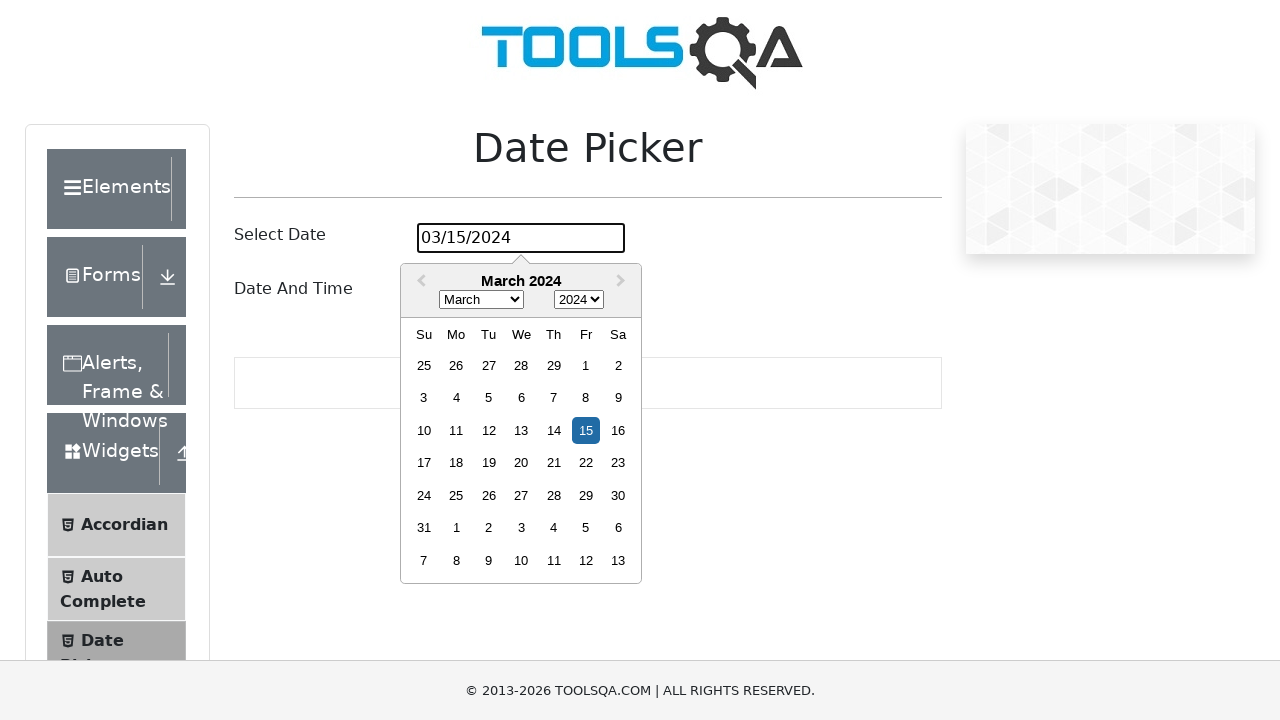

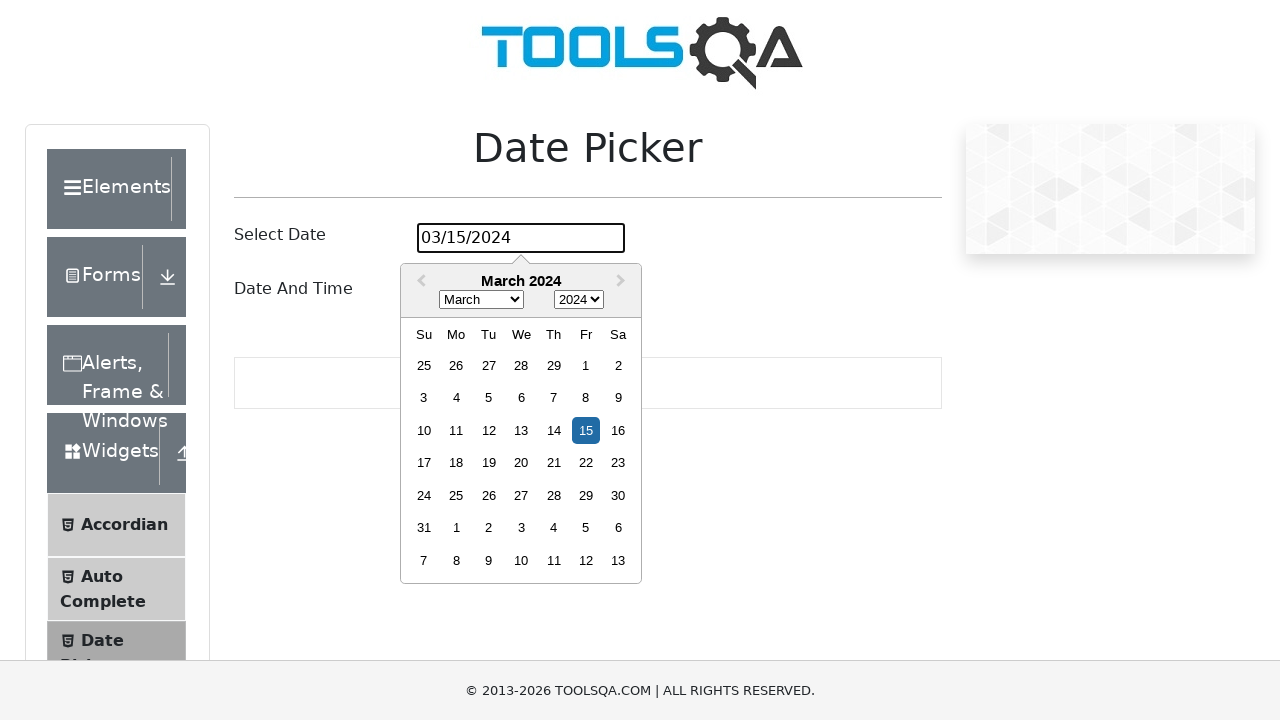